Navigates to an automation practice page and verifies that a specific link containing 'soapui' exists and can be interacted with

Starting URL: https://rahulshettyacademy.com/AutomationPractice/

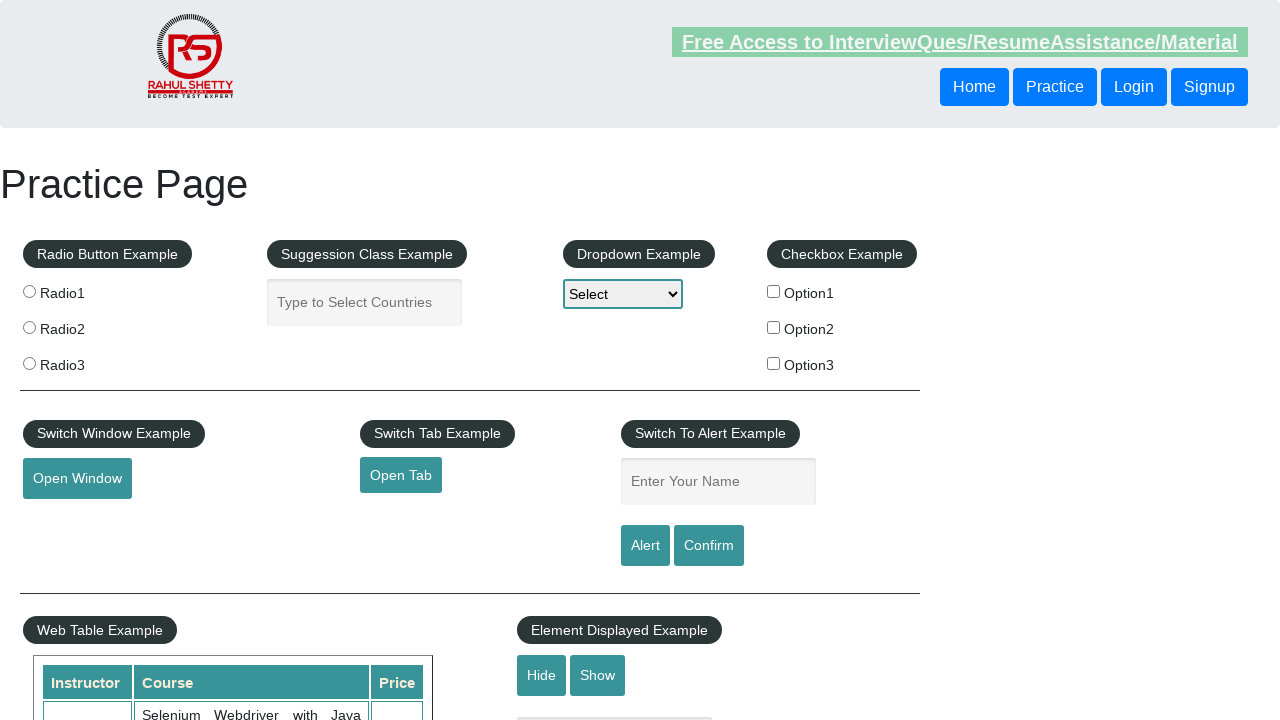

Navigated to automation practice page
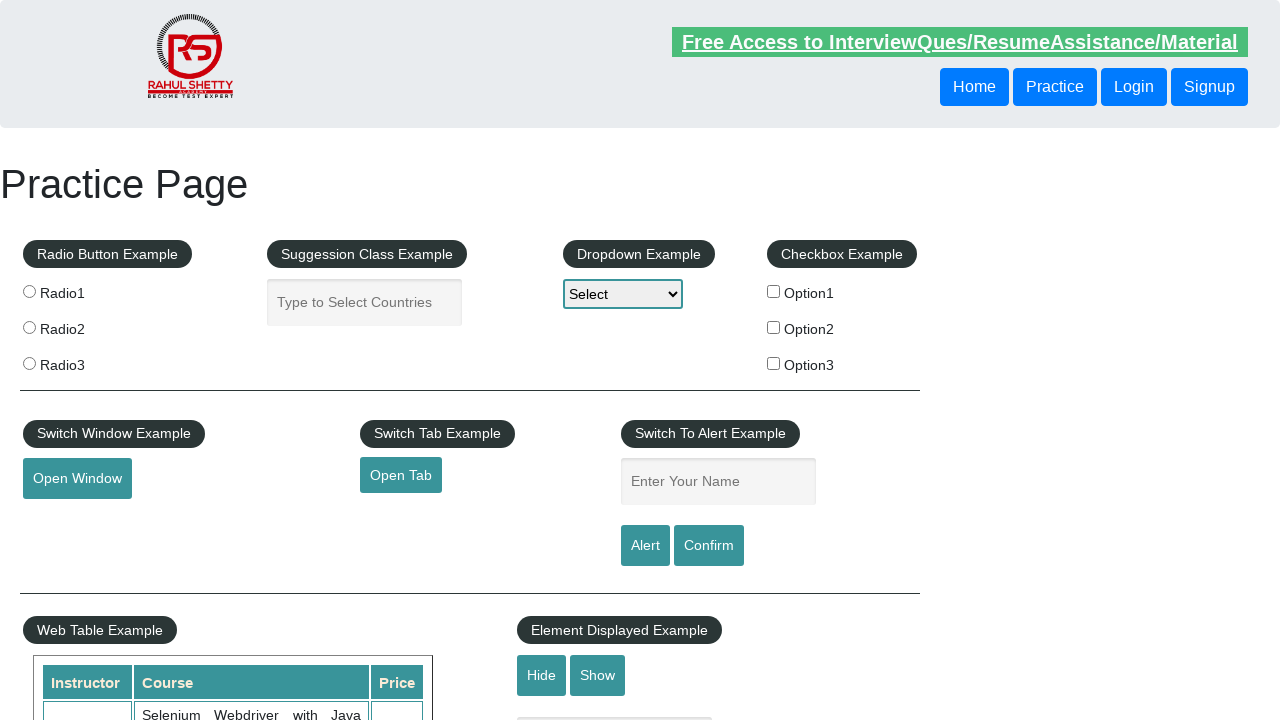

Located link containing 'soapui' in href attribute
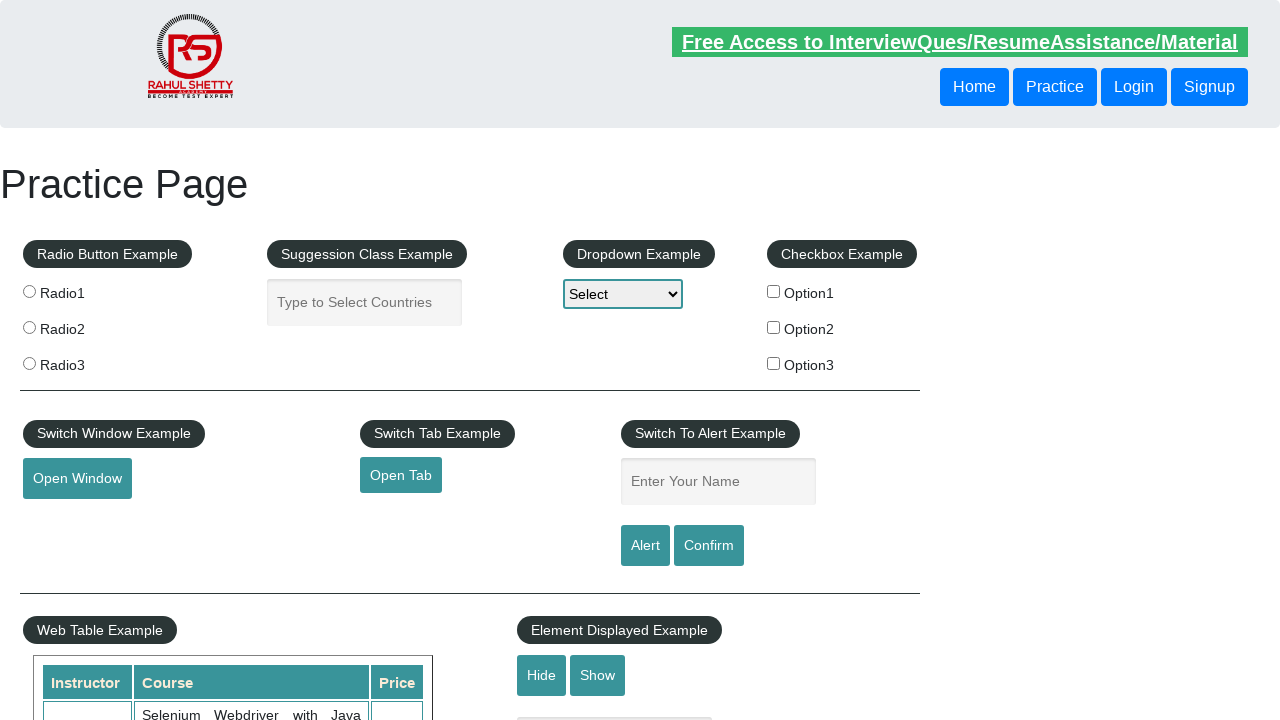

Clicked the soapui link to verify it is interactive at (62, 550) on a[href*='soapui']
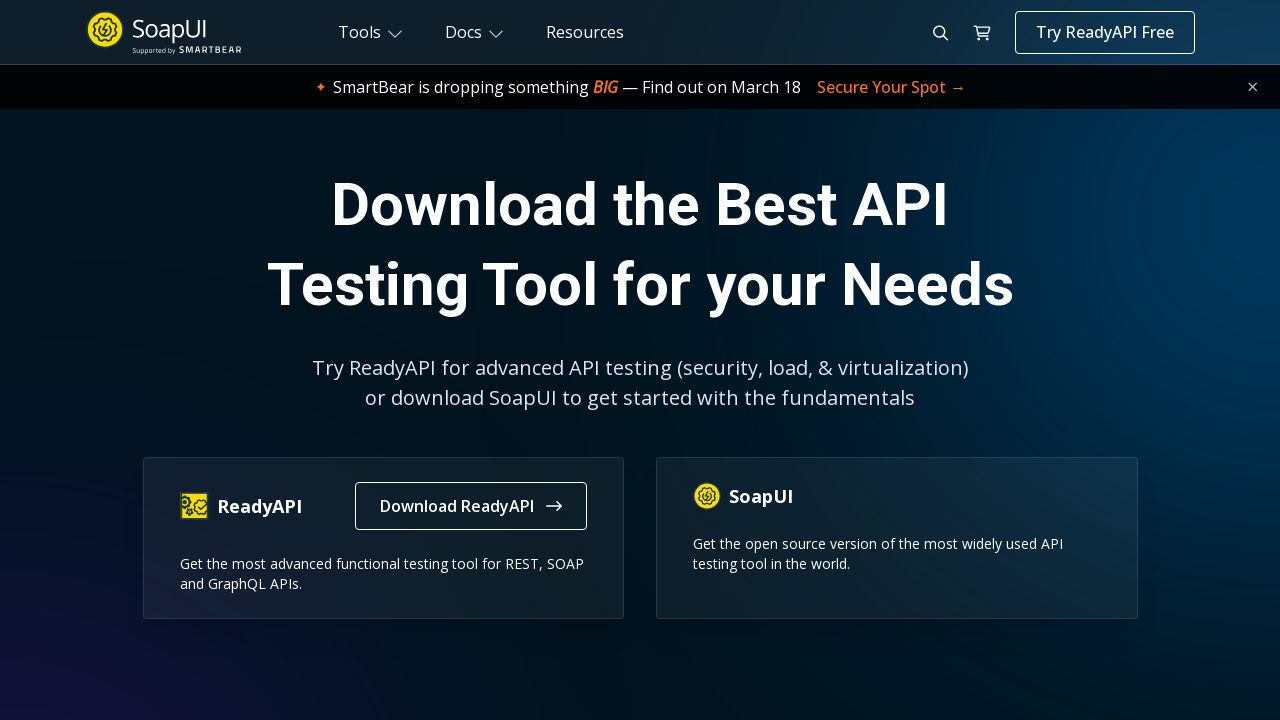

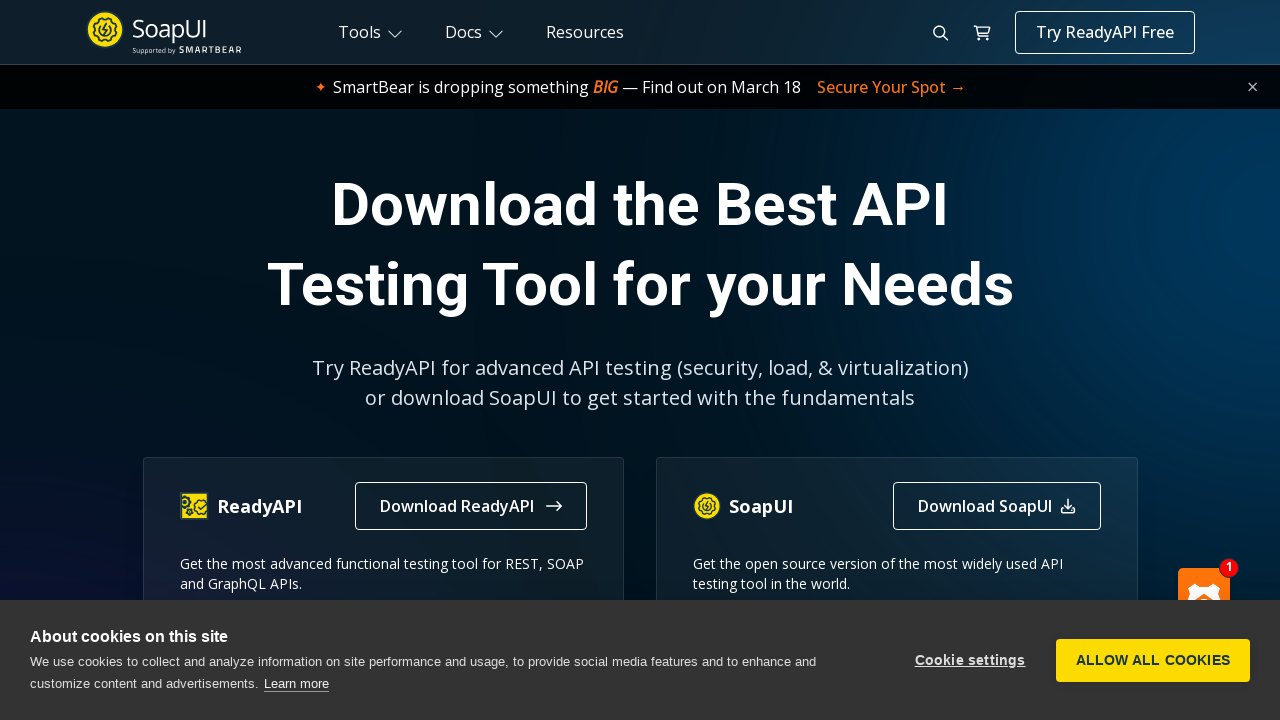